Tests alert handling functionality and table data validation by triggering alerts, scrolling through the page, and verifying that the sum of table values matches the displayed total

Starting URL: https://rahulshettyacademy.com/AutomationPractice/

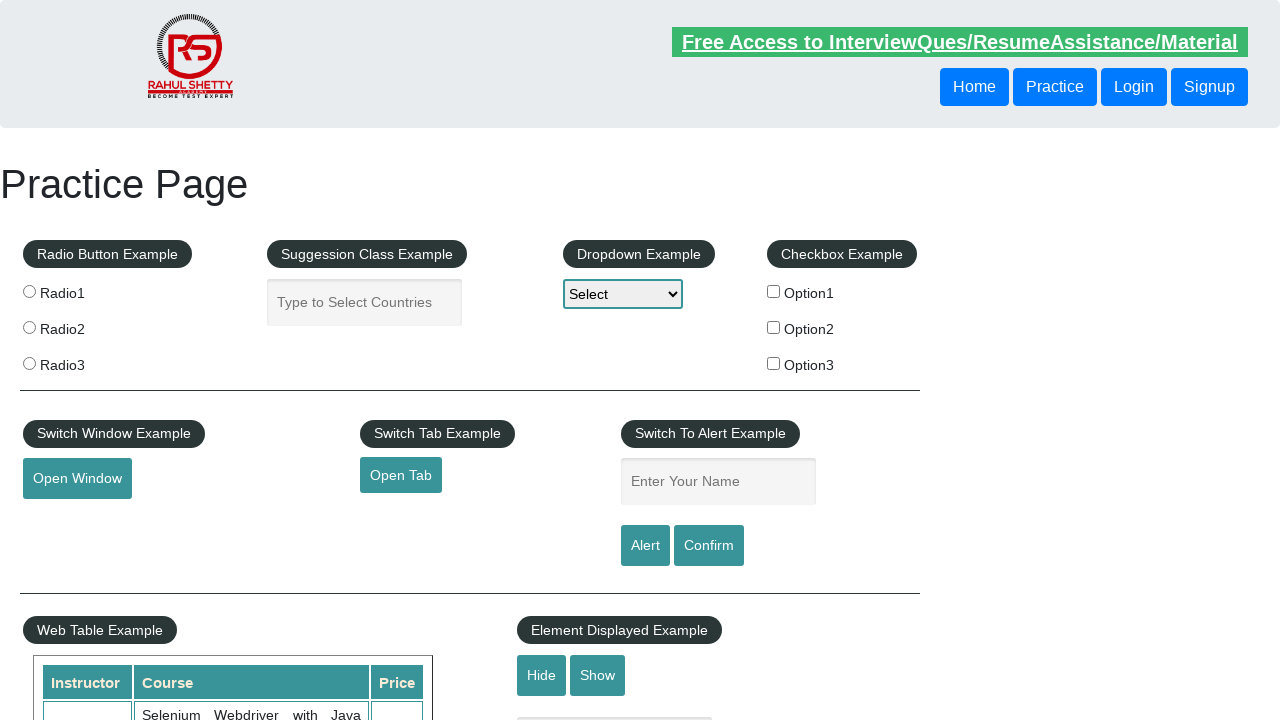

Filled name field with 'naveen' on input#name
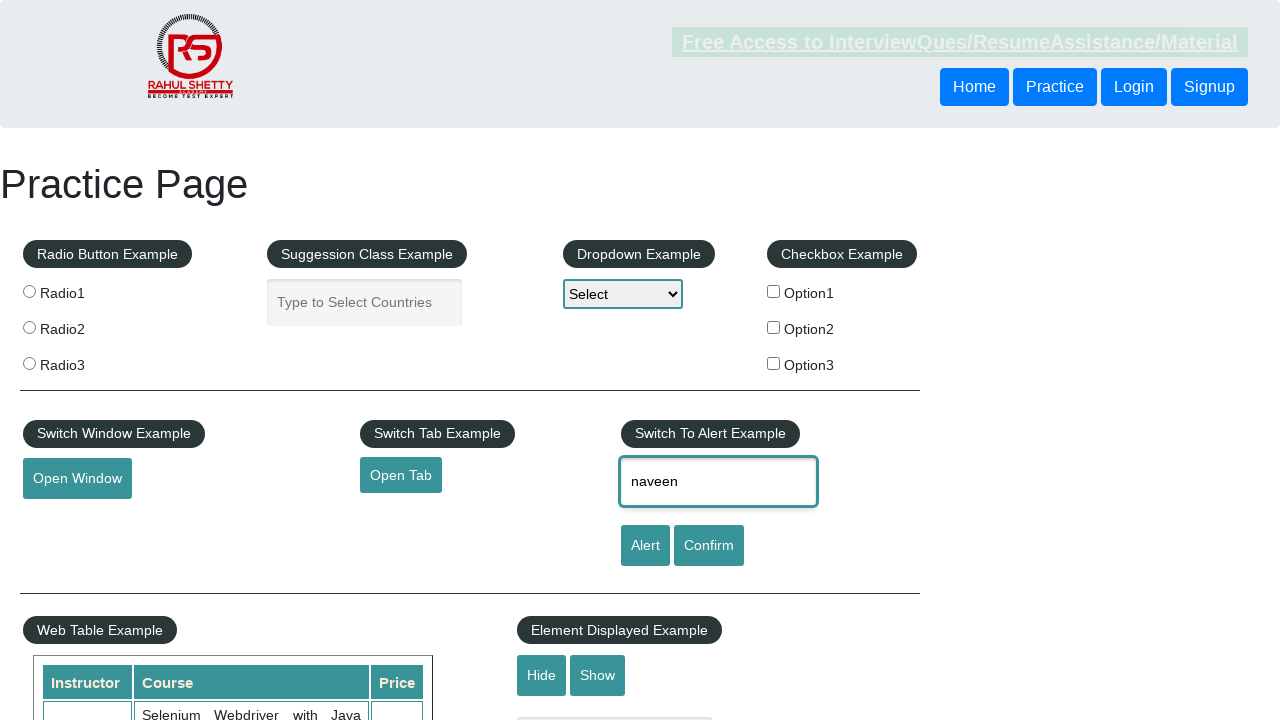

Clicked alert button to trigger alert dialog at (645, 546) on #alertbtn
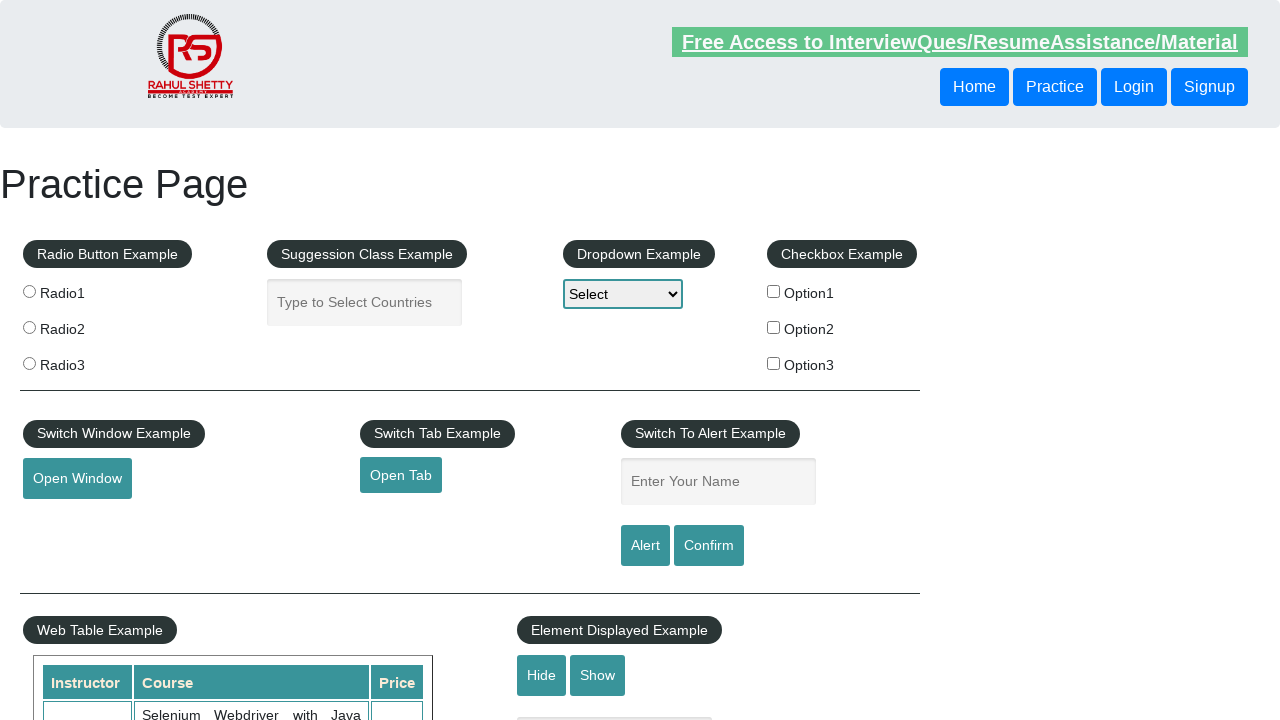

Set up dialog handler to accept alerts
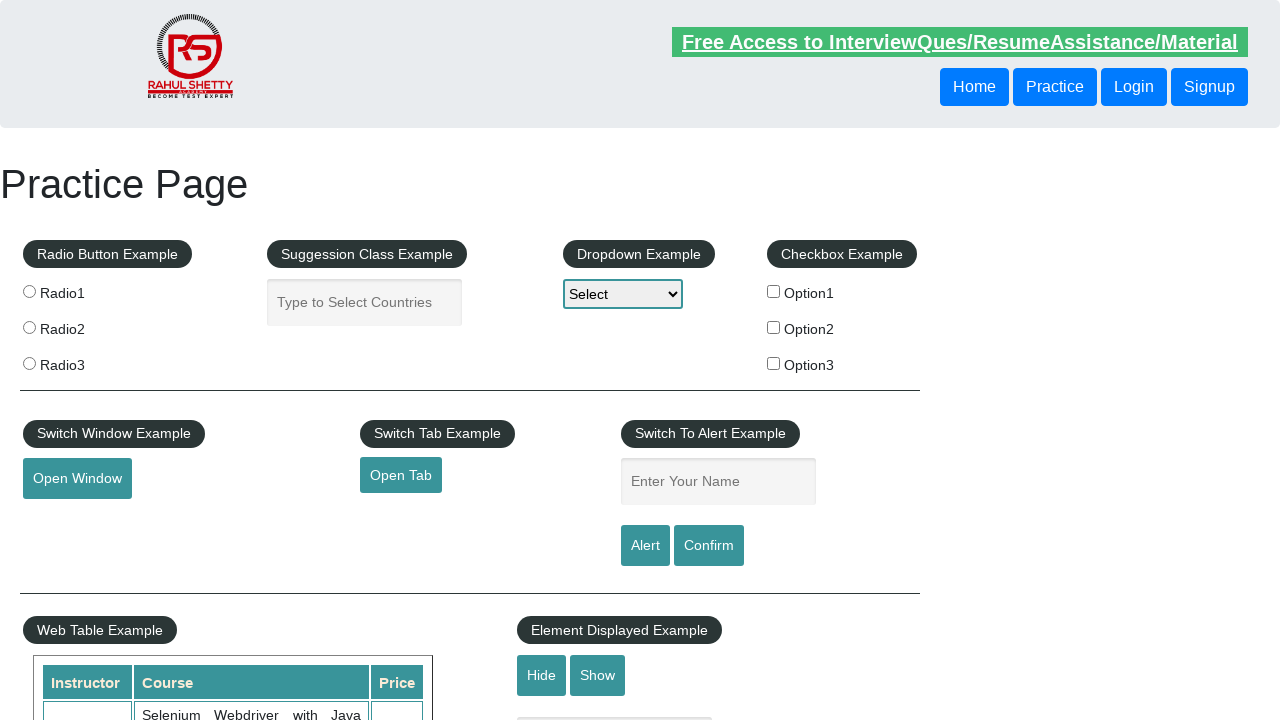

Filled name field with 'naveen' again on input#name
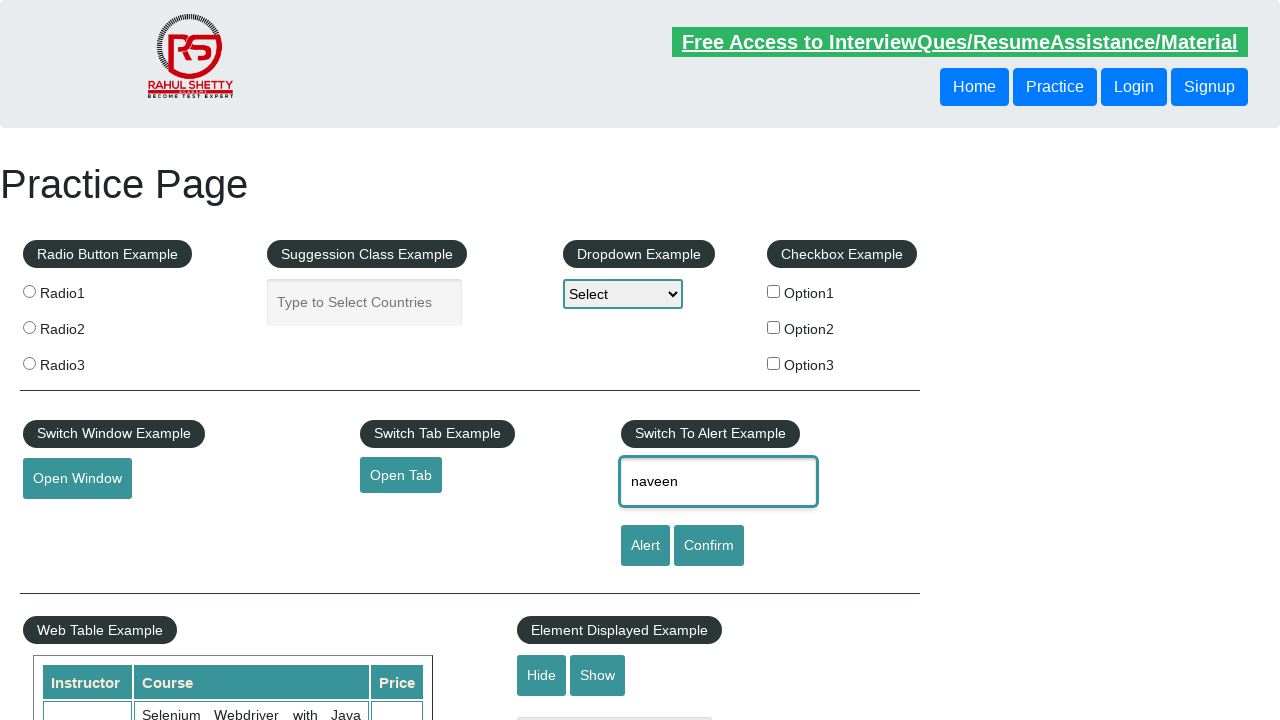

Clicked confirm button to trigger confirm dialog at (709, 546) on #confirmbtn
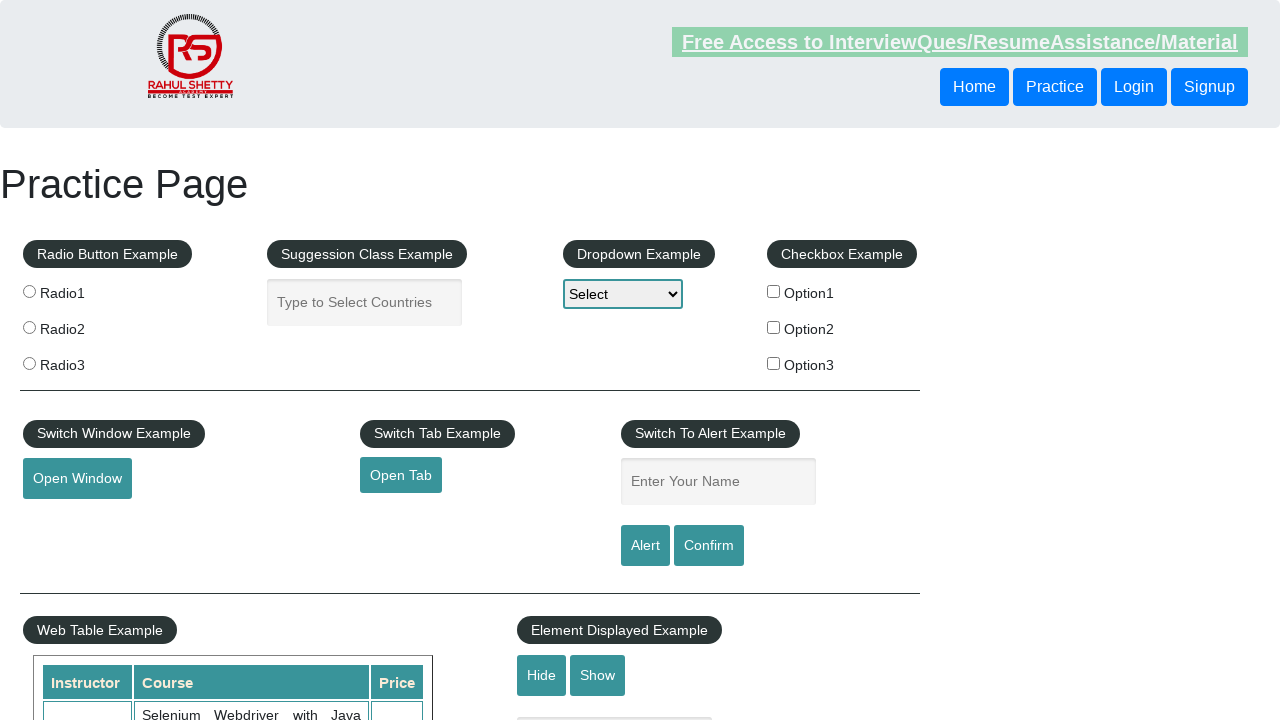

Set up dialog handler to dismiss confirm dialogs
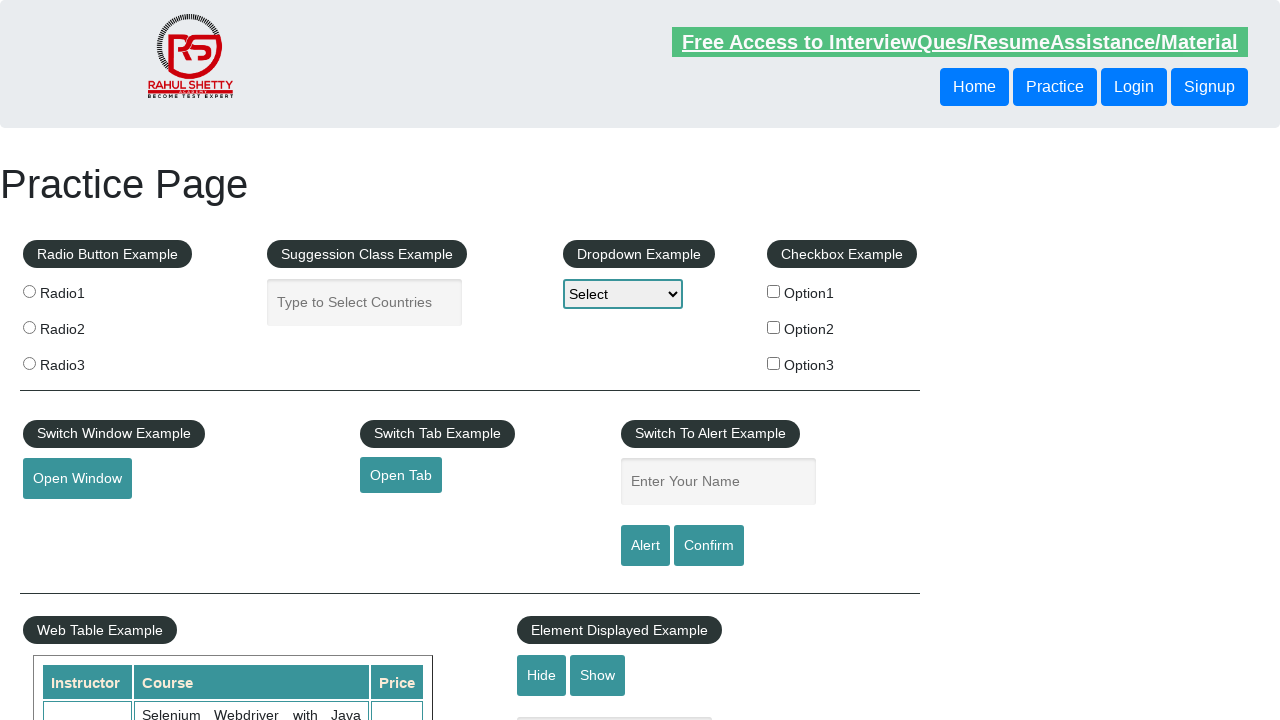

Scrolled down the page by 500 pixels
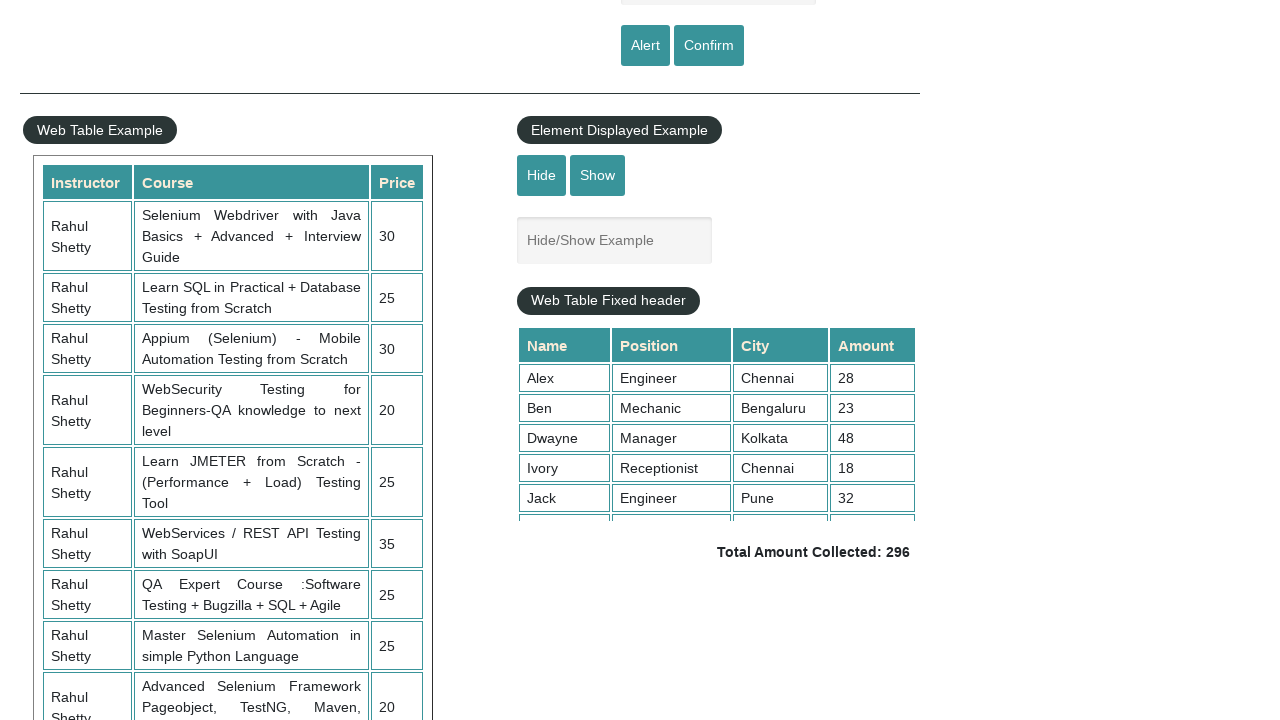

Scrolled within table container to view all rows
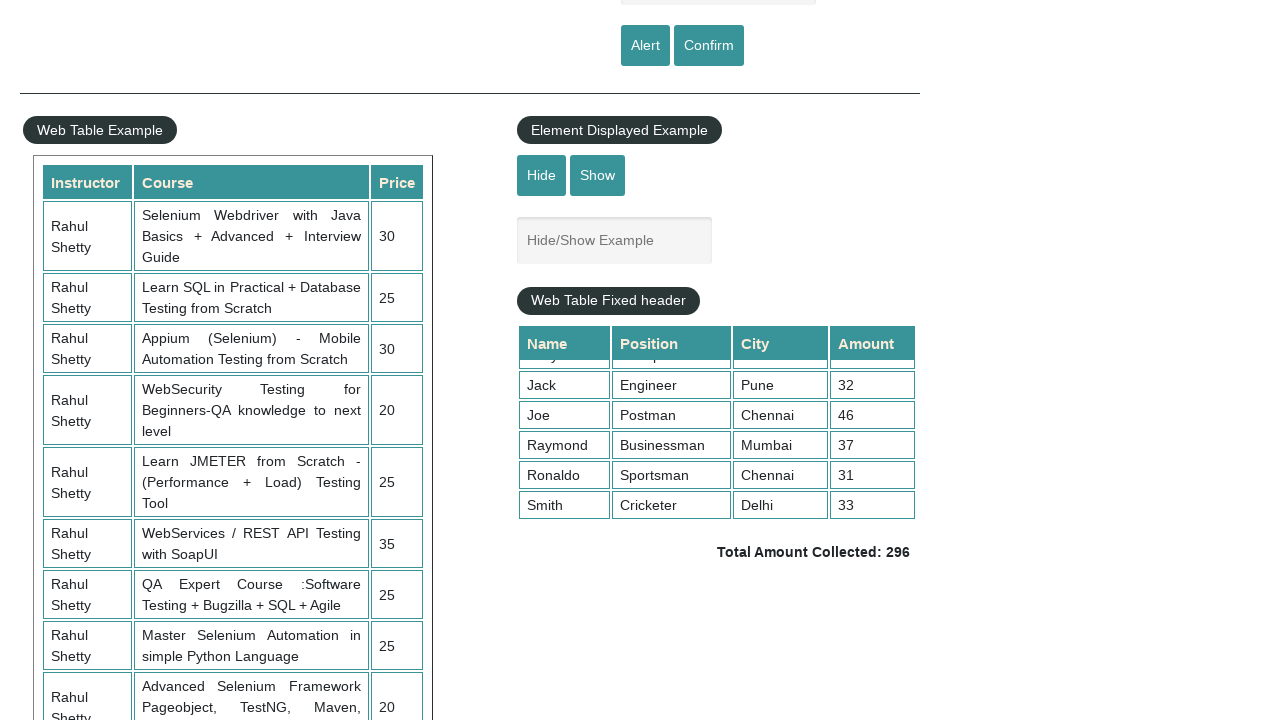

Retrieved all price elements from product table
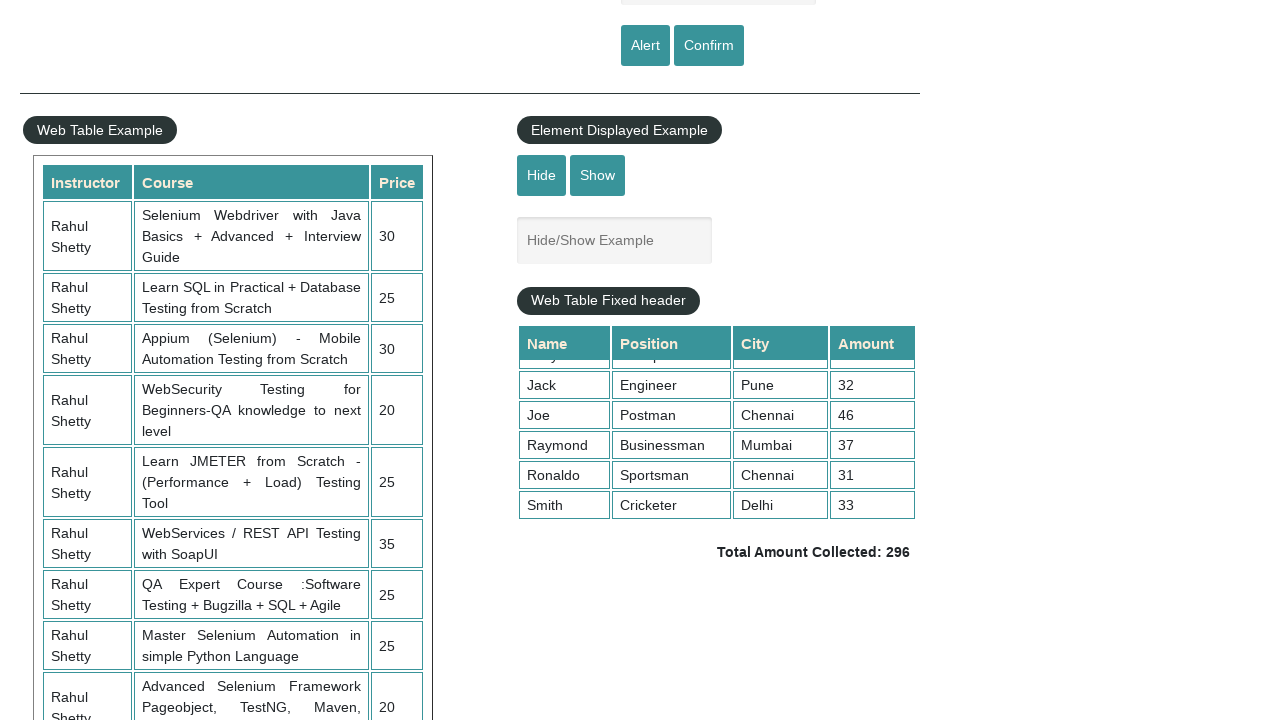

Calculated sum of all table prices: 296
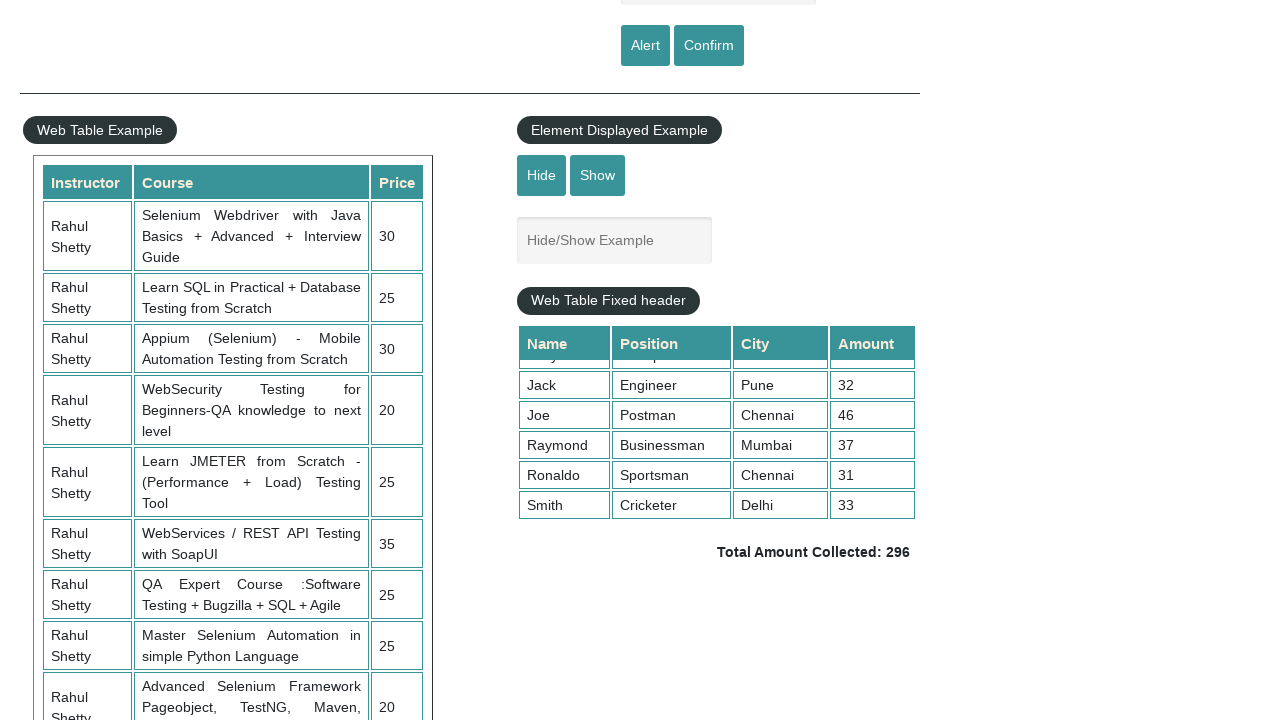

Retrieved displayed total amount text: Total Amount Collected: 296
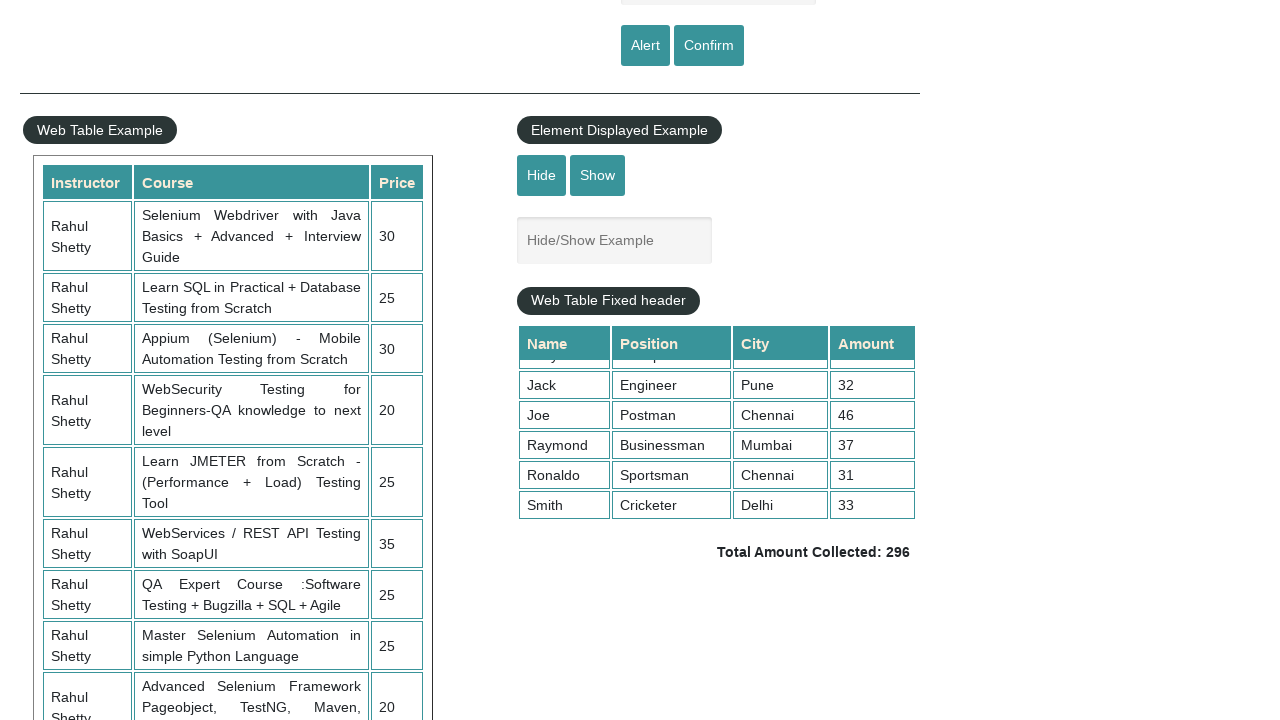

Parsed displayed total value: 296
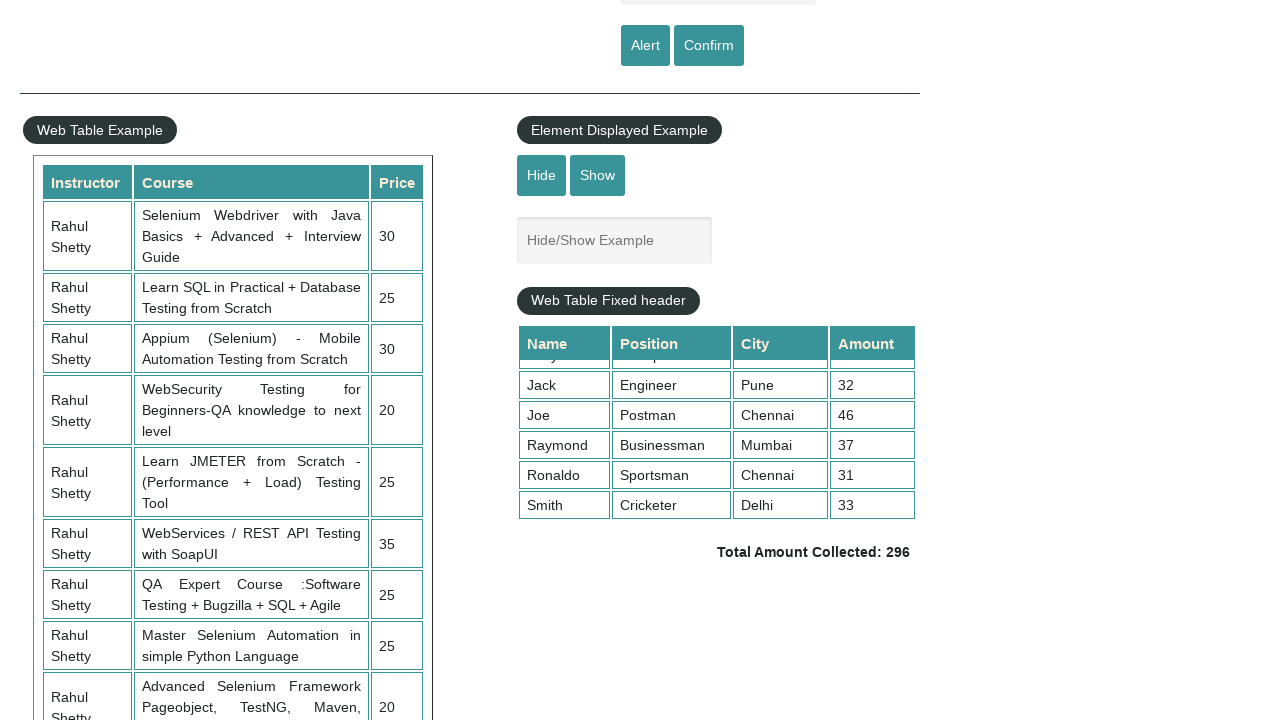

Verified that calculated sum (296) matches displayed total (296)
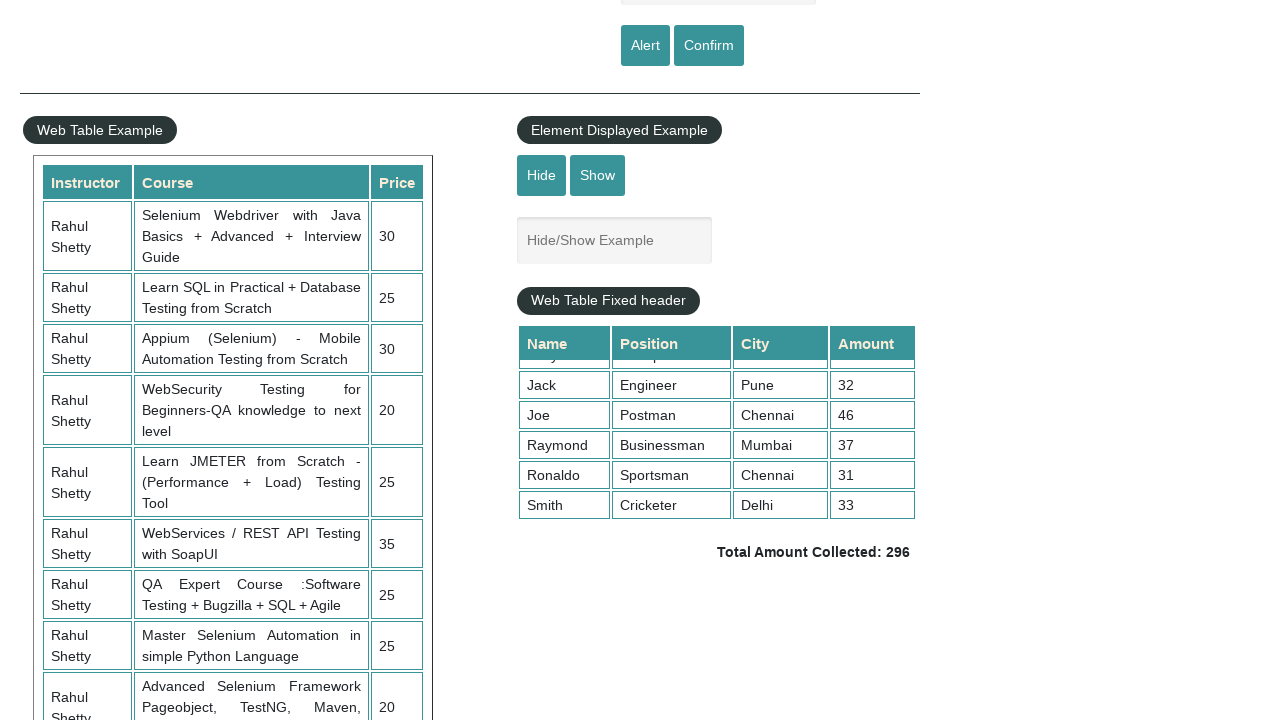

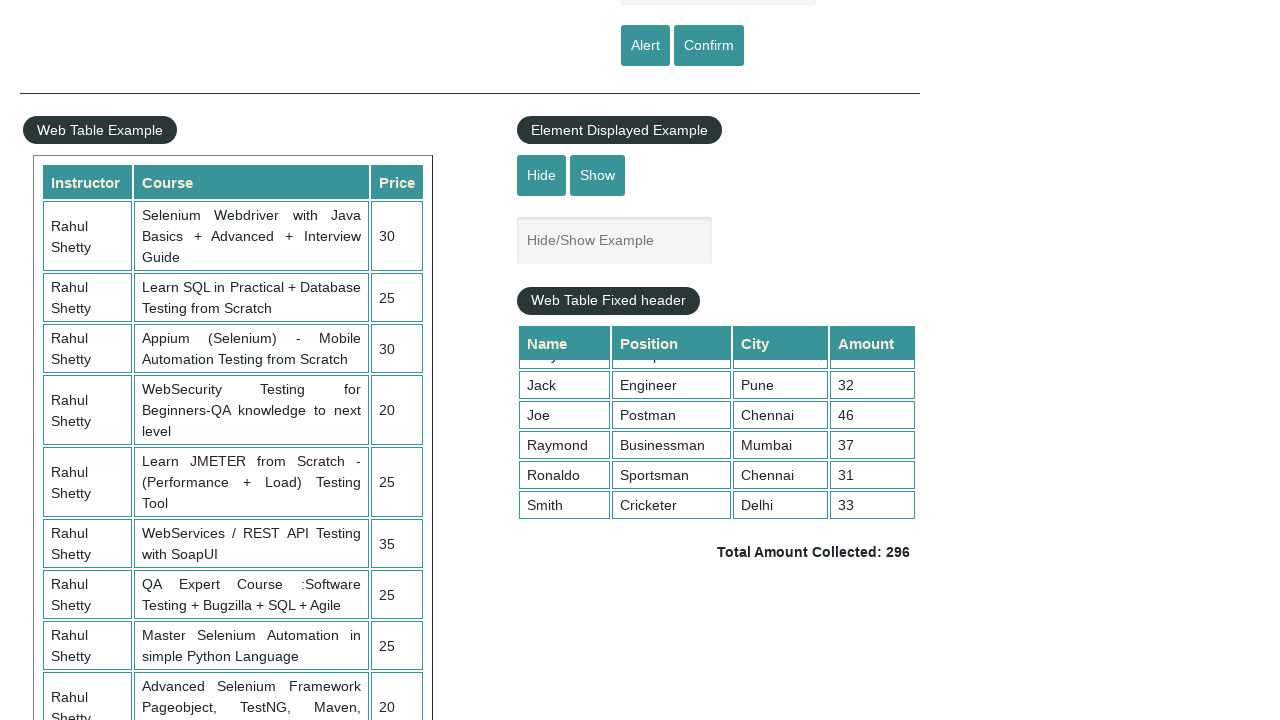